Tests multiple window handling by clicking a link that opens a new window, switching to the child window to verify content, then switching back to the parent window to verify its content

Starting URL: https://the-internet.herokuapp.com/

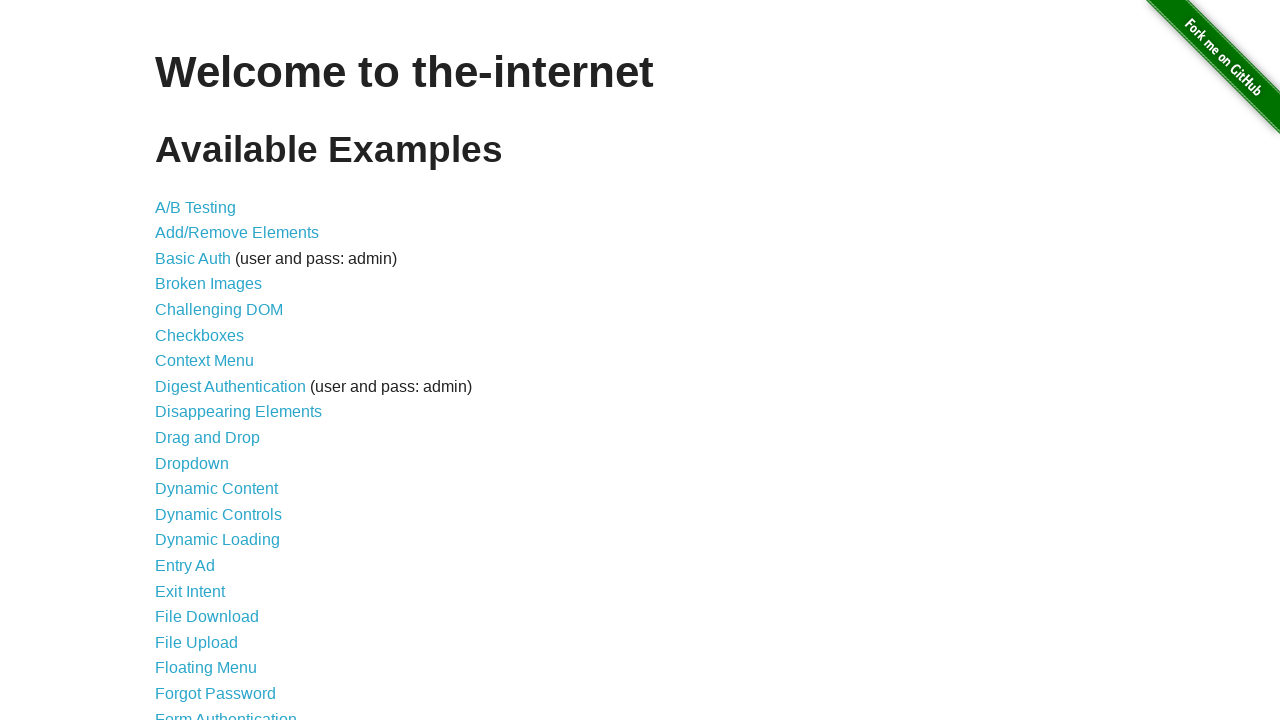

Clicked on 'Multiple Windows' link at (218, 369) on text=Multiple Windows
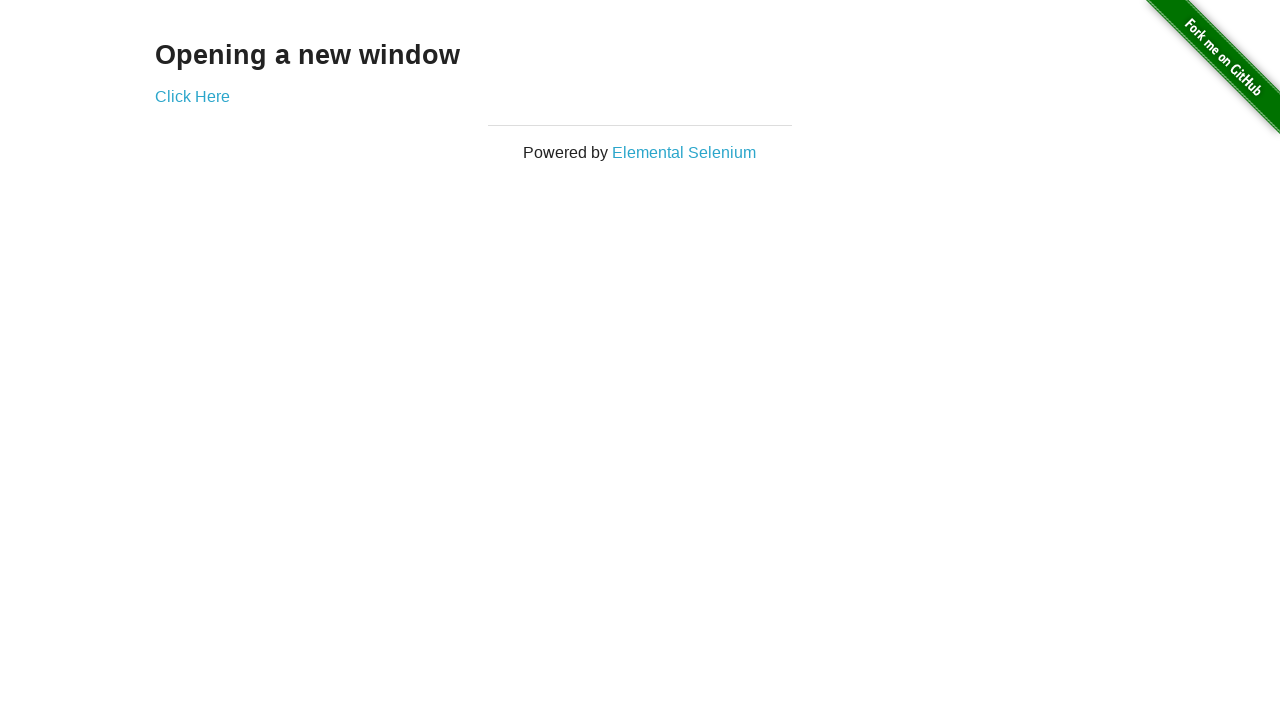

Clicked 'Click Here' link to open new window at (192, 96) on text=Click Here
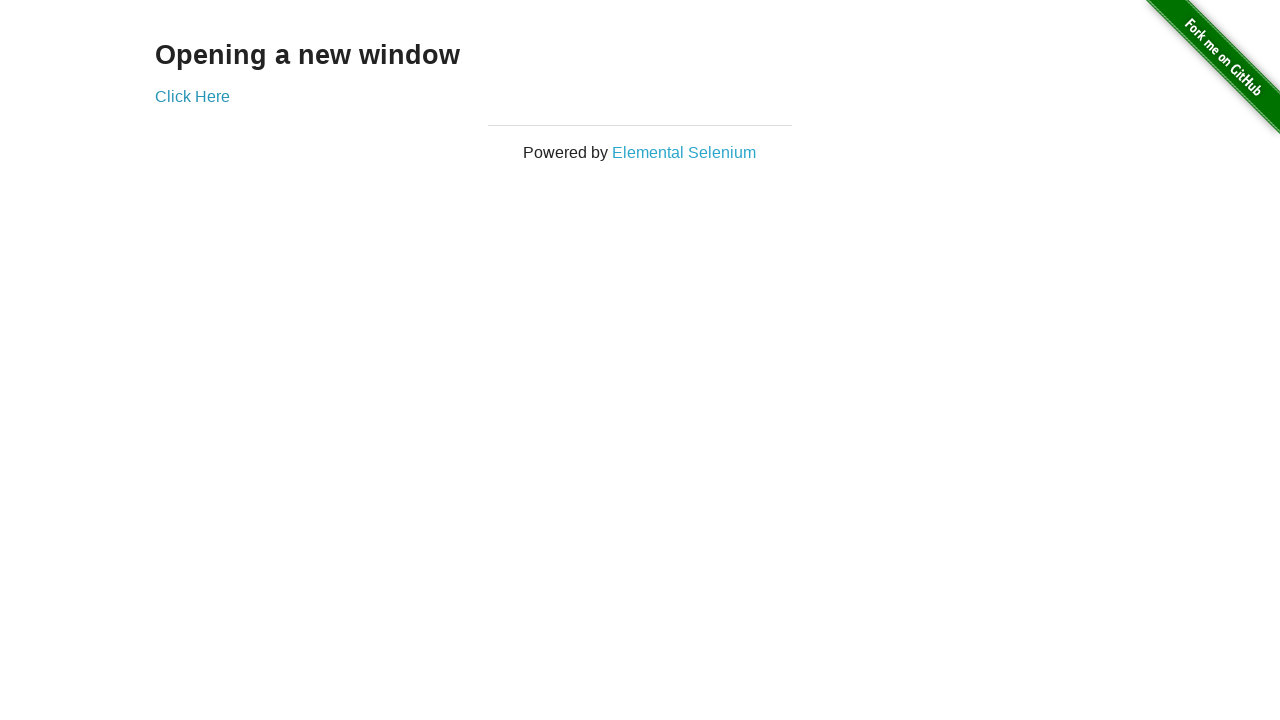

Captured new child window page object
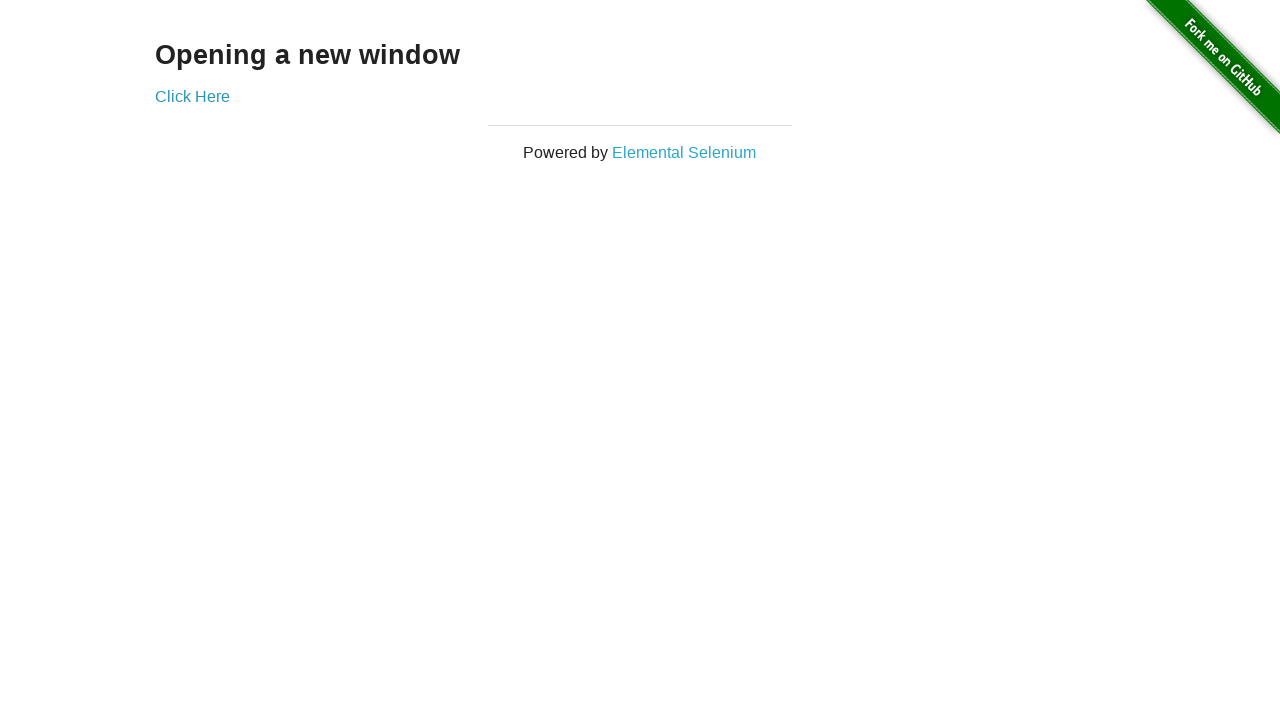

Child window content loaded and example div found
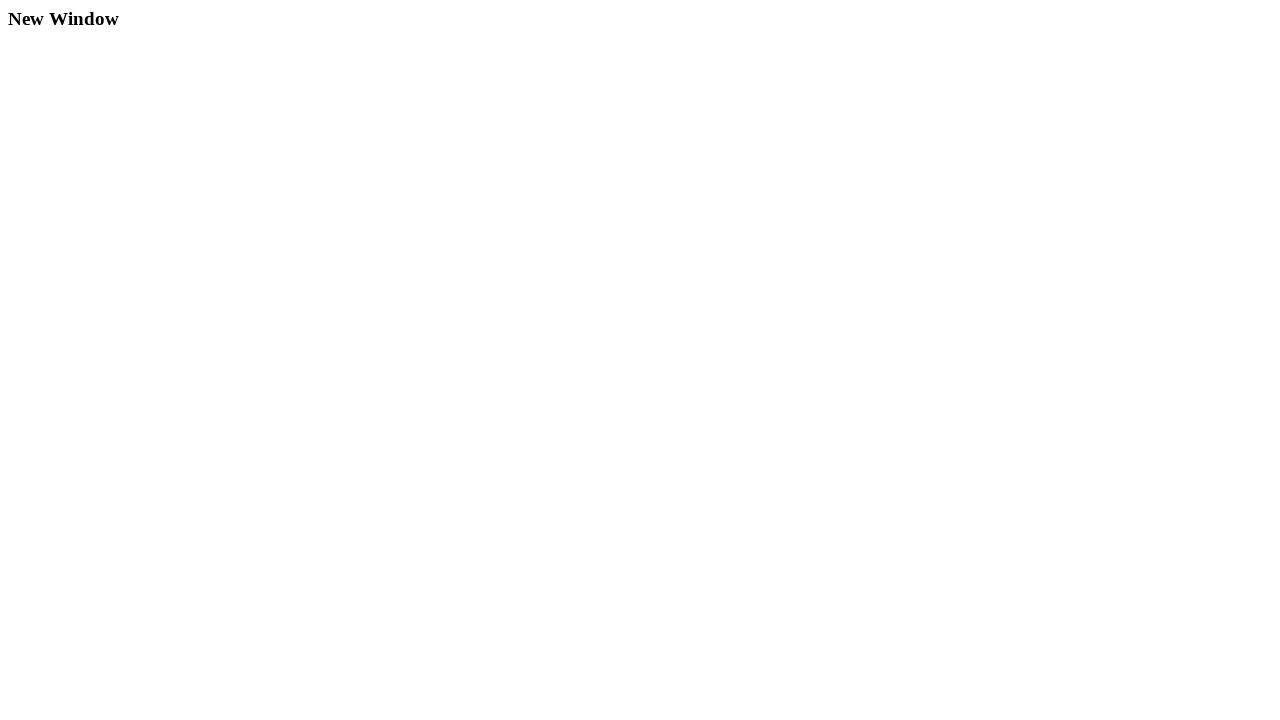

Retrieved text content from example div in child window
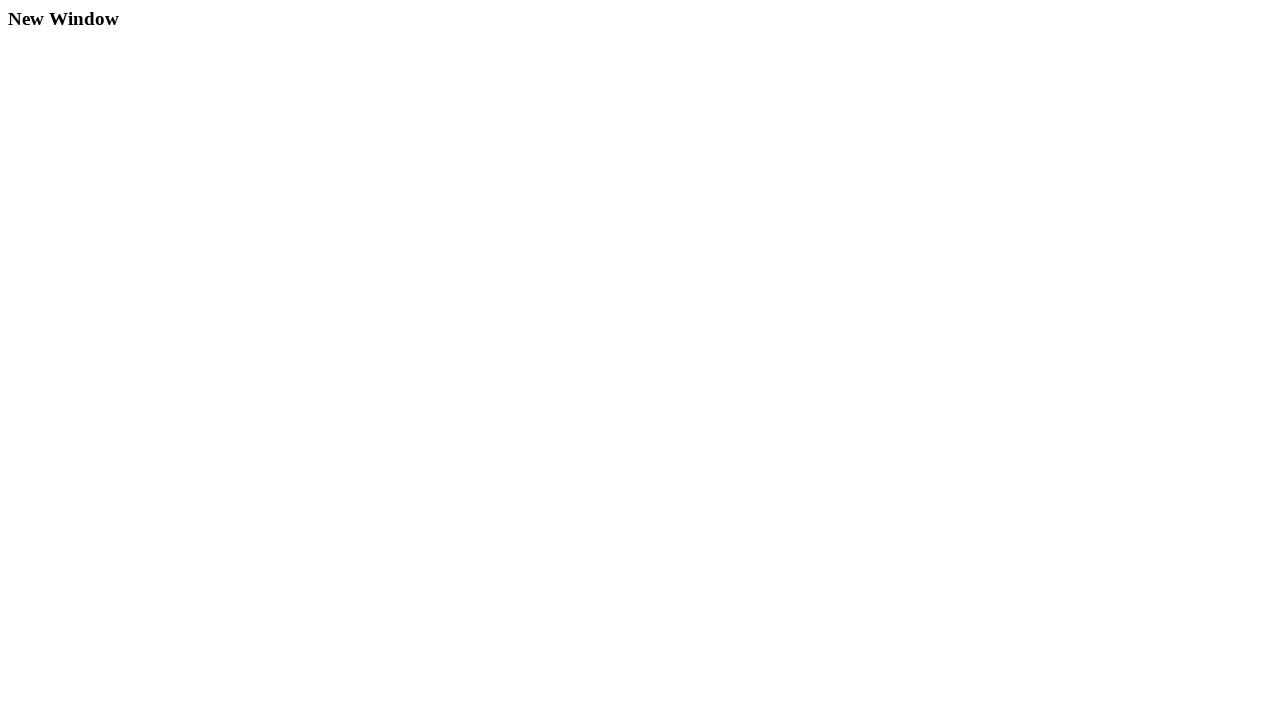

Switched focus back to parent window
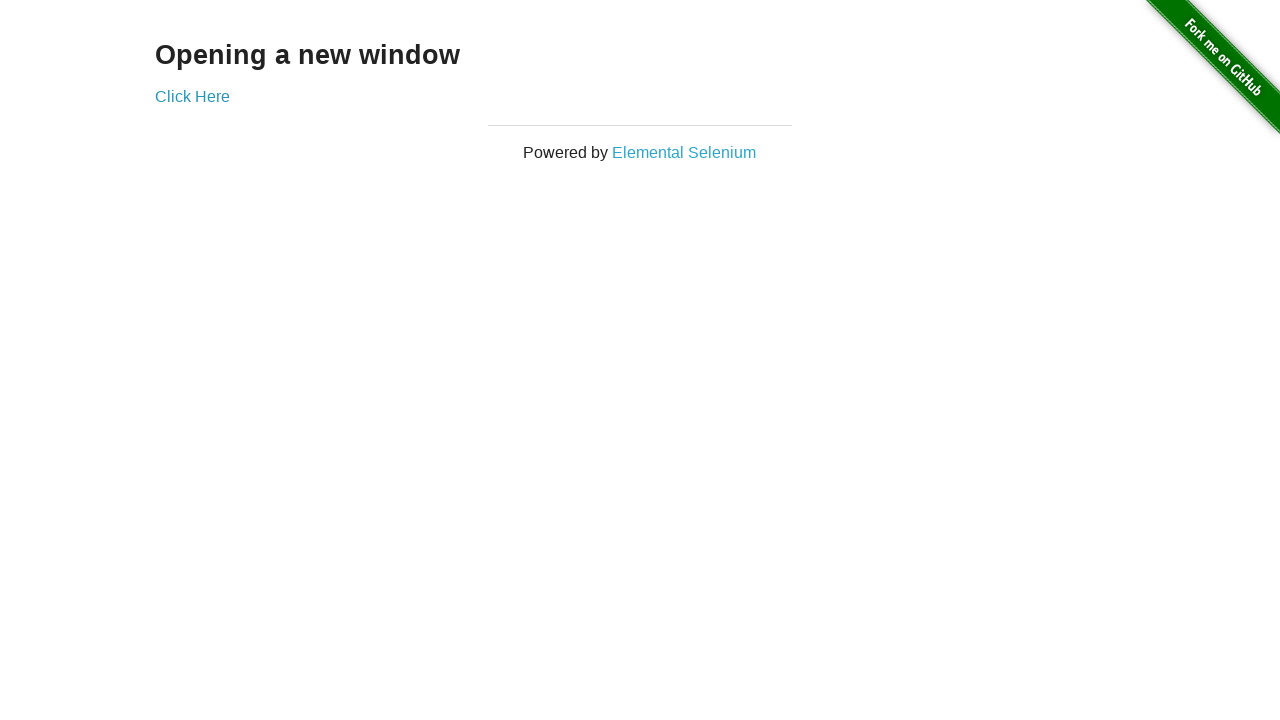

Parent window content loaded and example div found
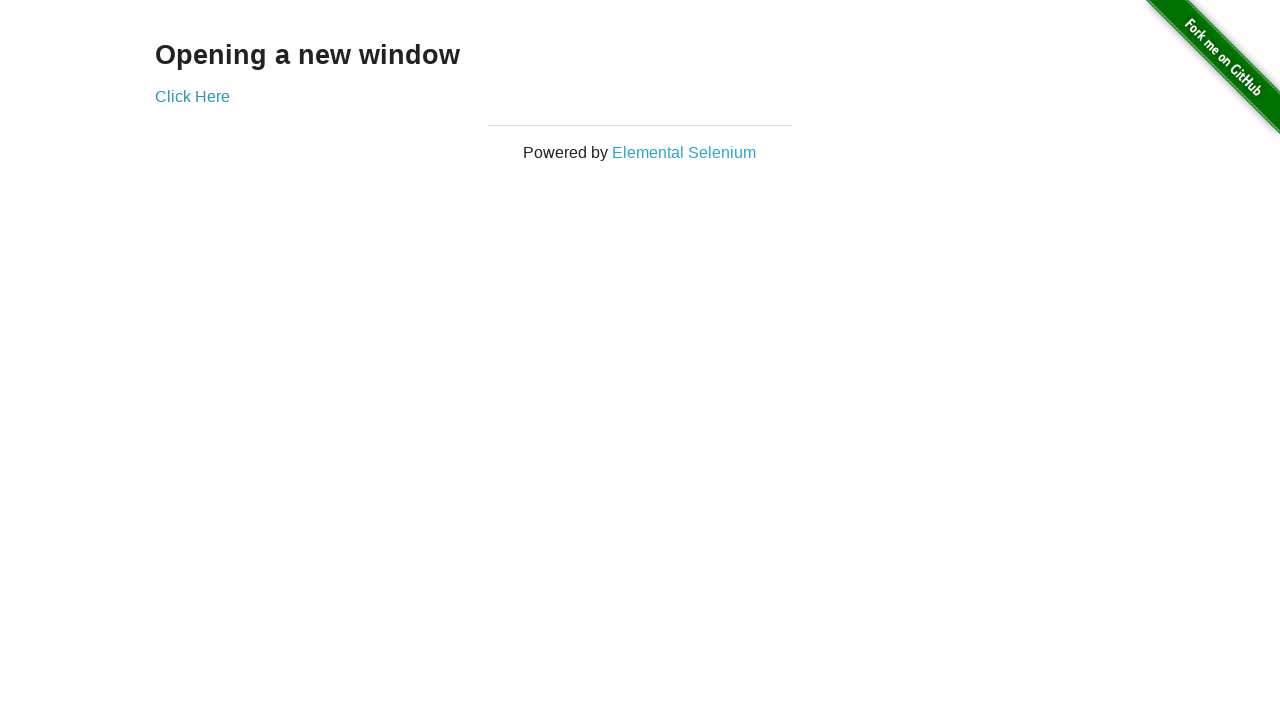

Retrieved text content from example div in parent window
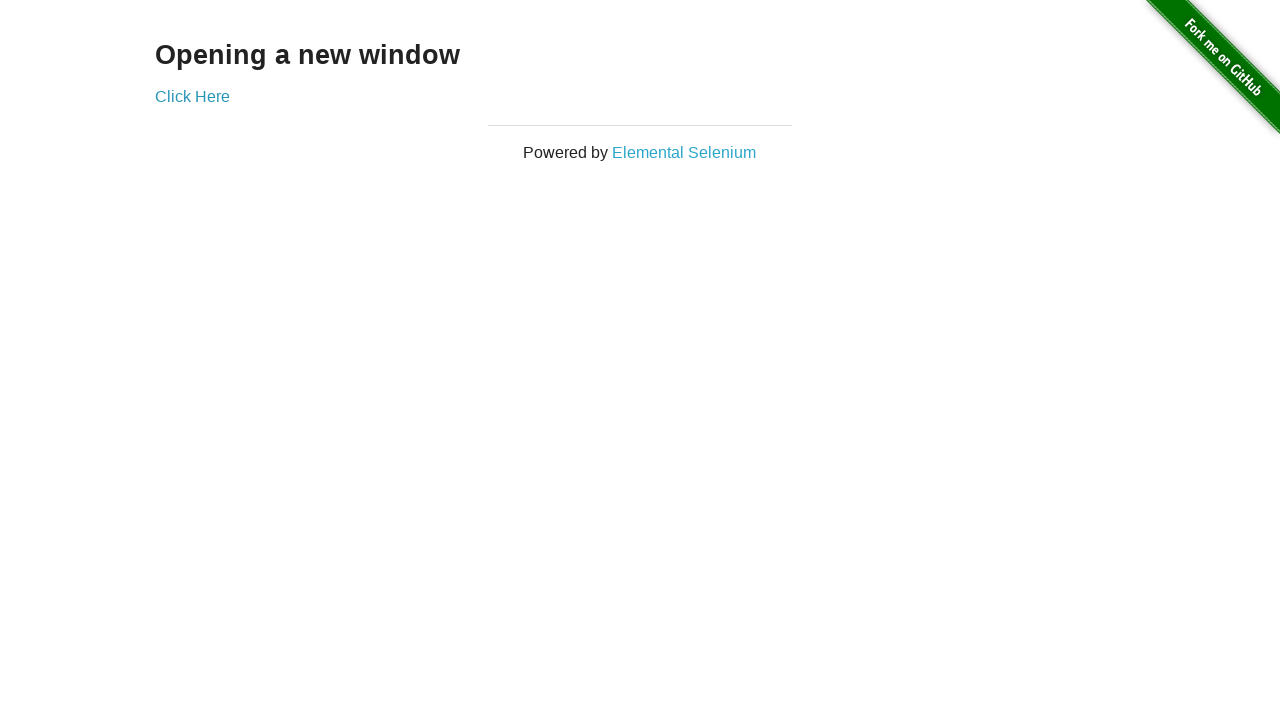

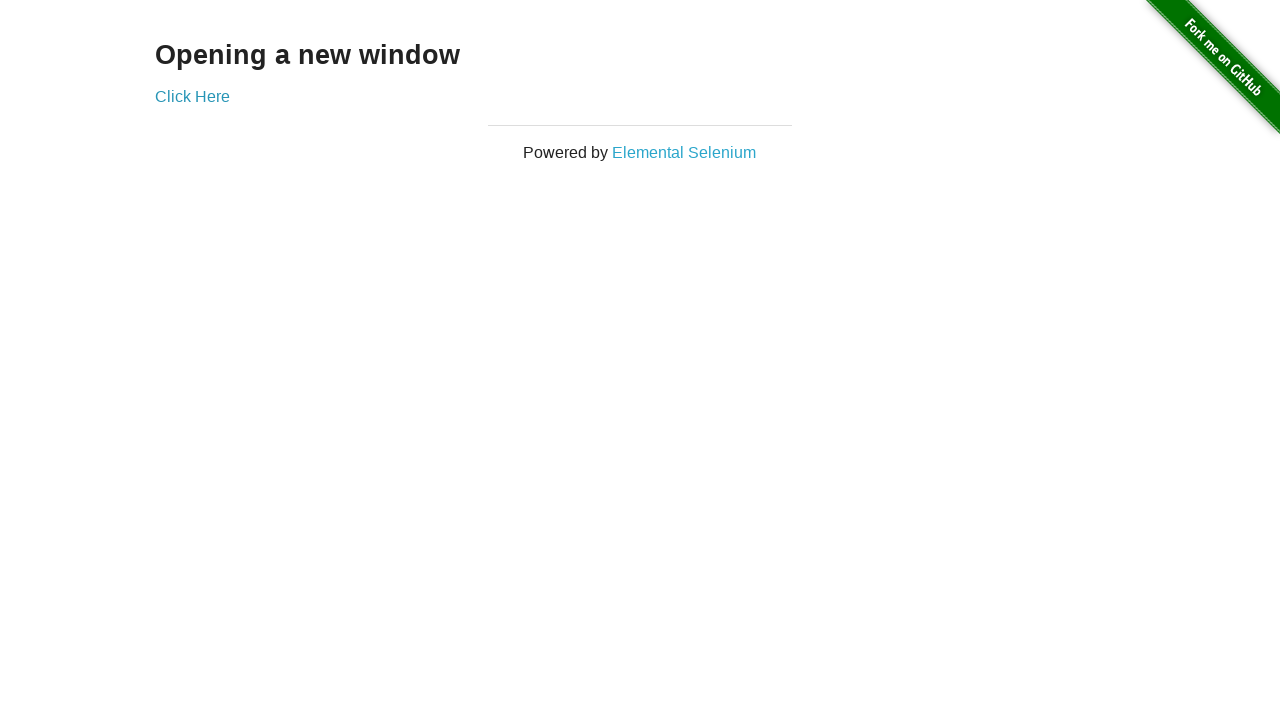